Tests date picker functionality by filling in date and date-time input fields on the DemoQA website

Starting URL: https://demoqa.com/date-picker

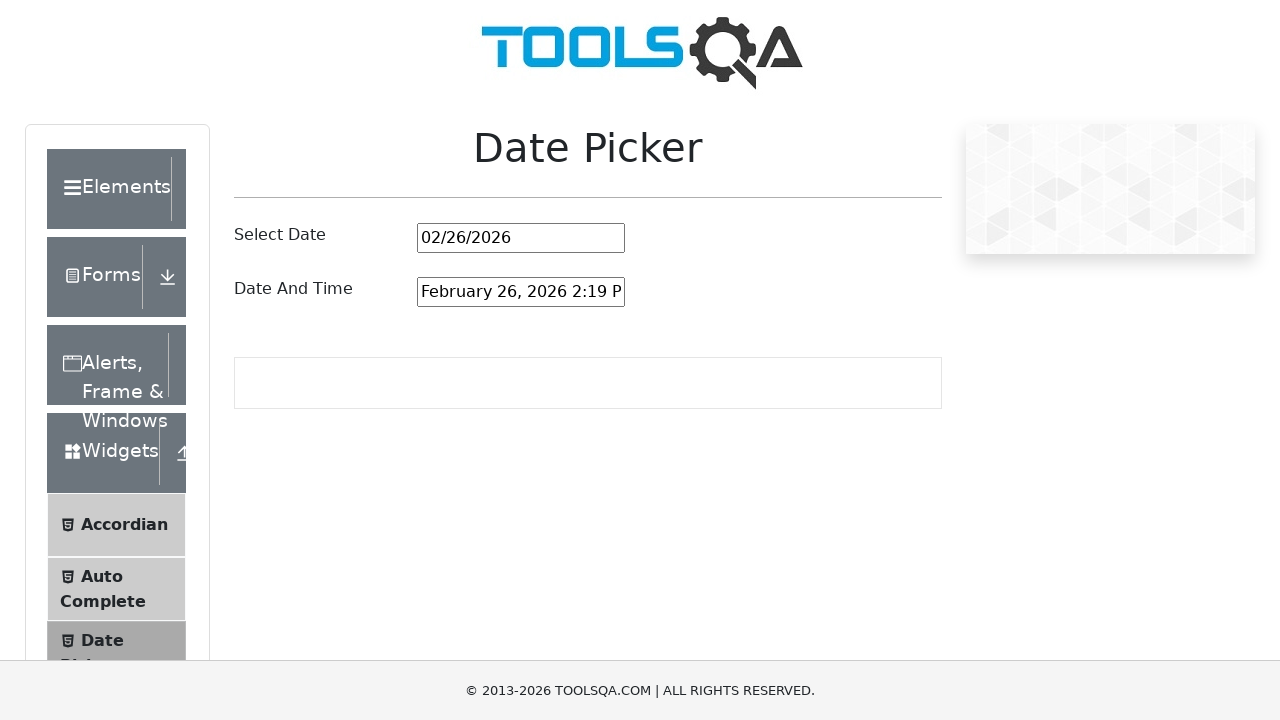

Located date picker input field
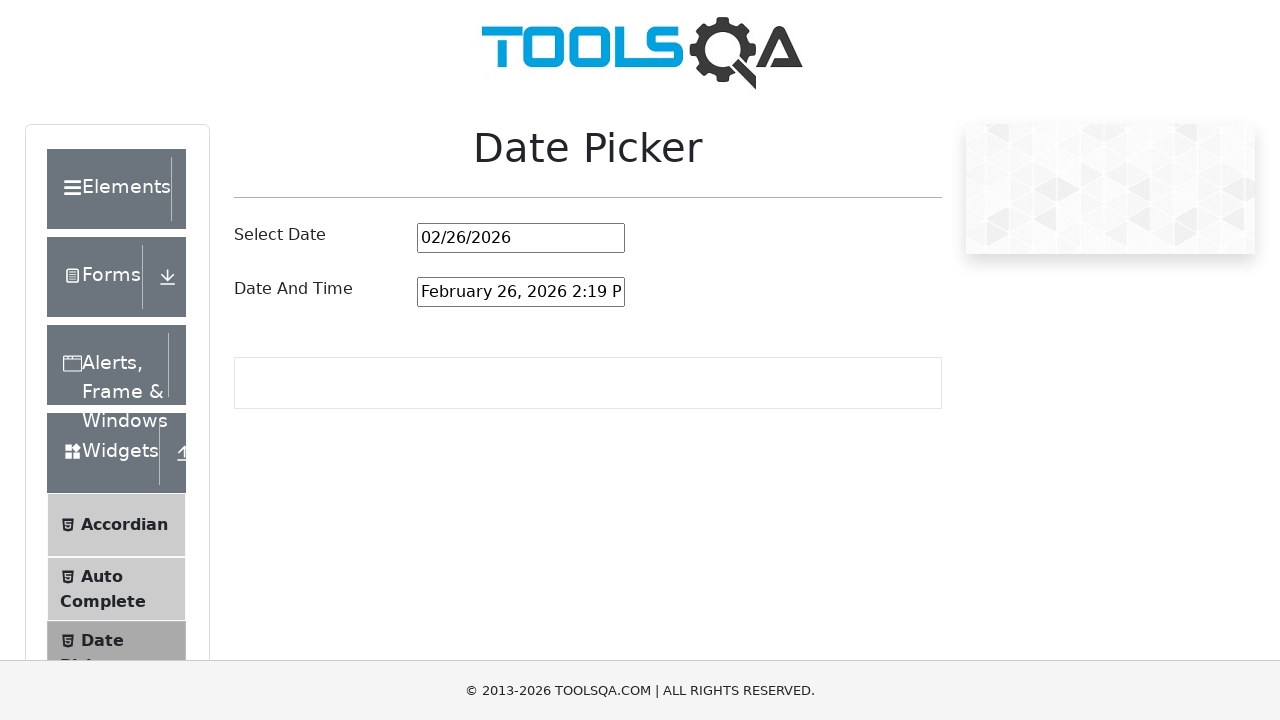

Scrolled date picker input into view
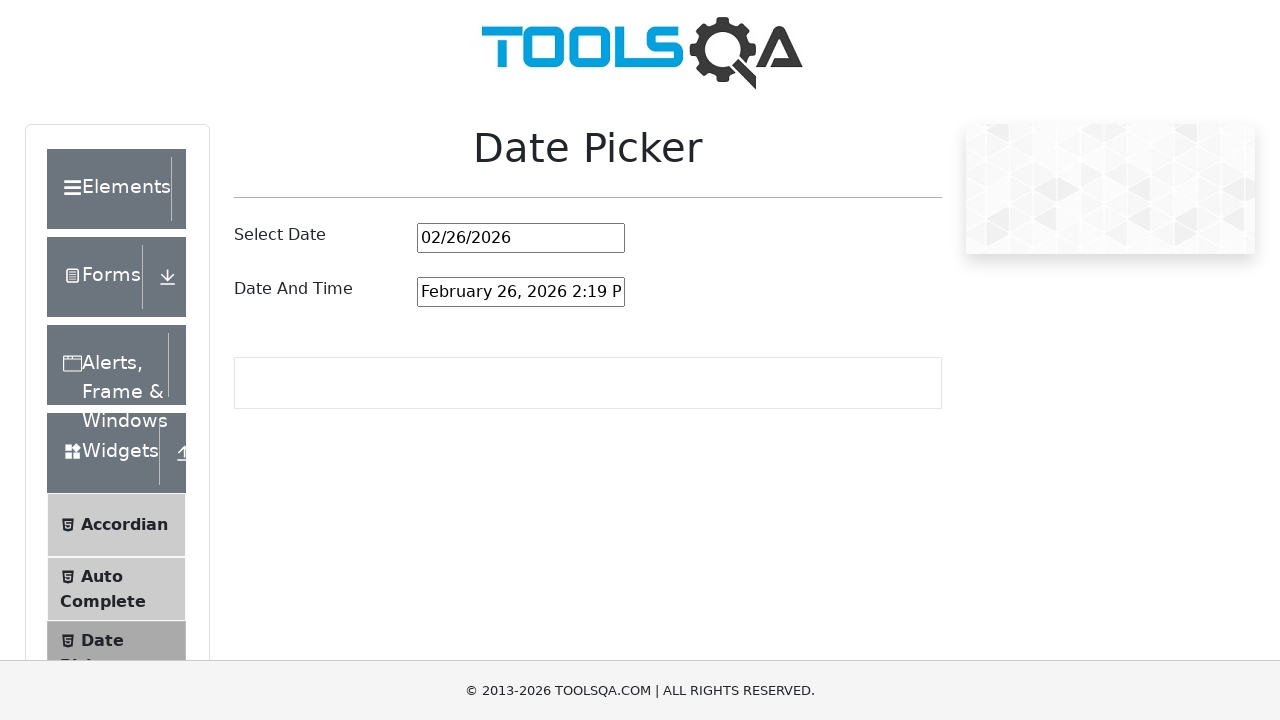

Filled date picker with '05/17/1990' on #datePickerMonthYearInput
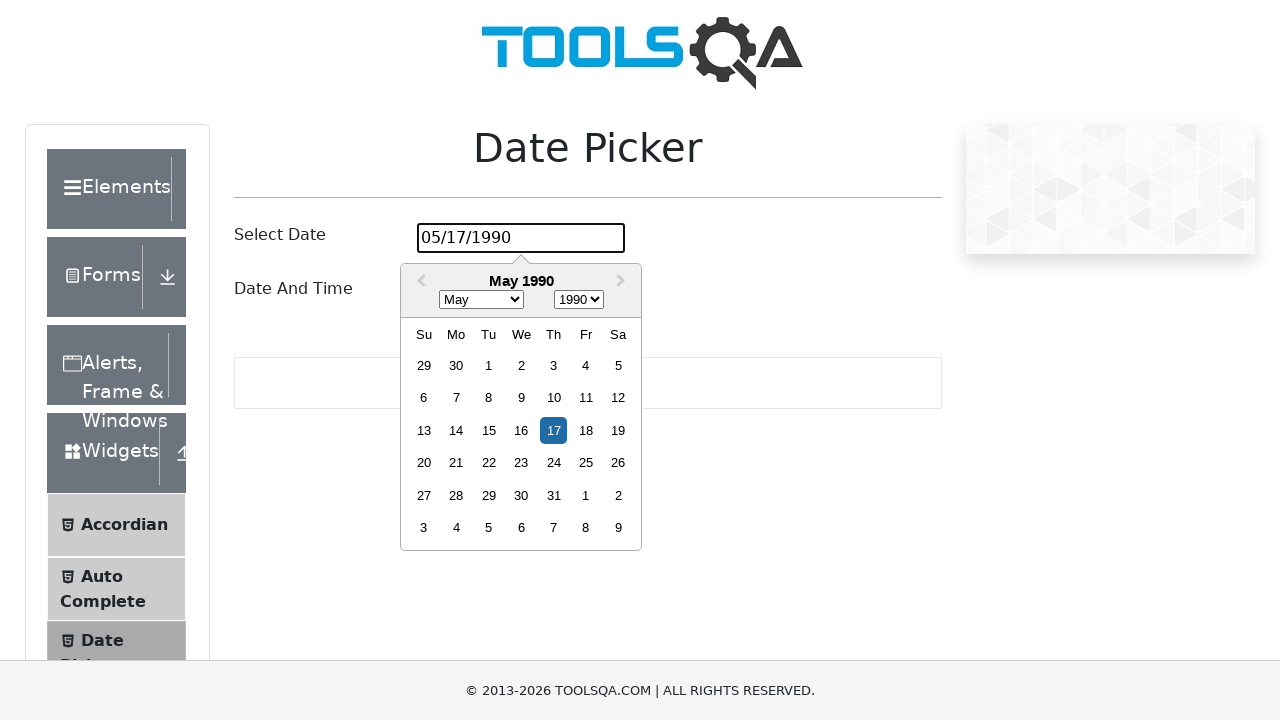

Located date and time picker input field
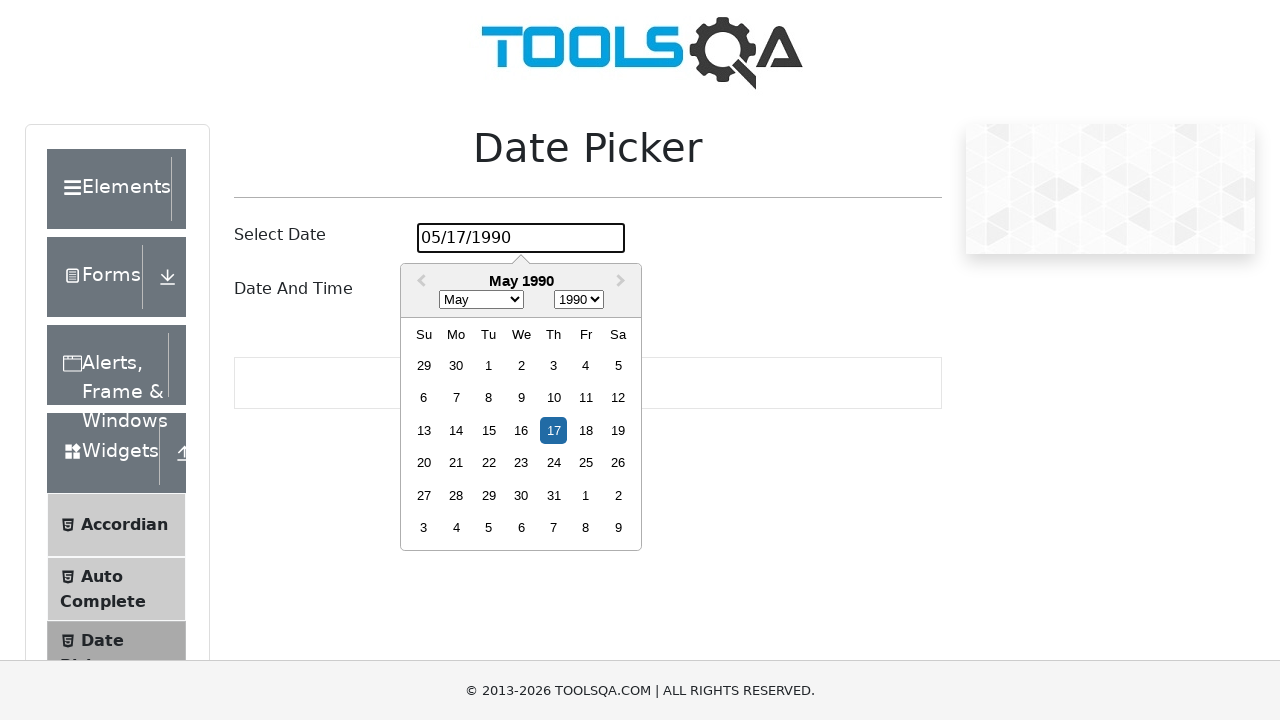

Scrolled date and time picker input into view
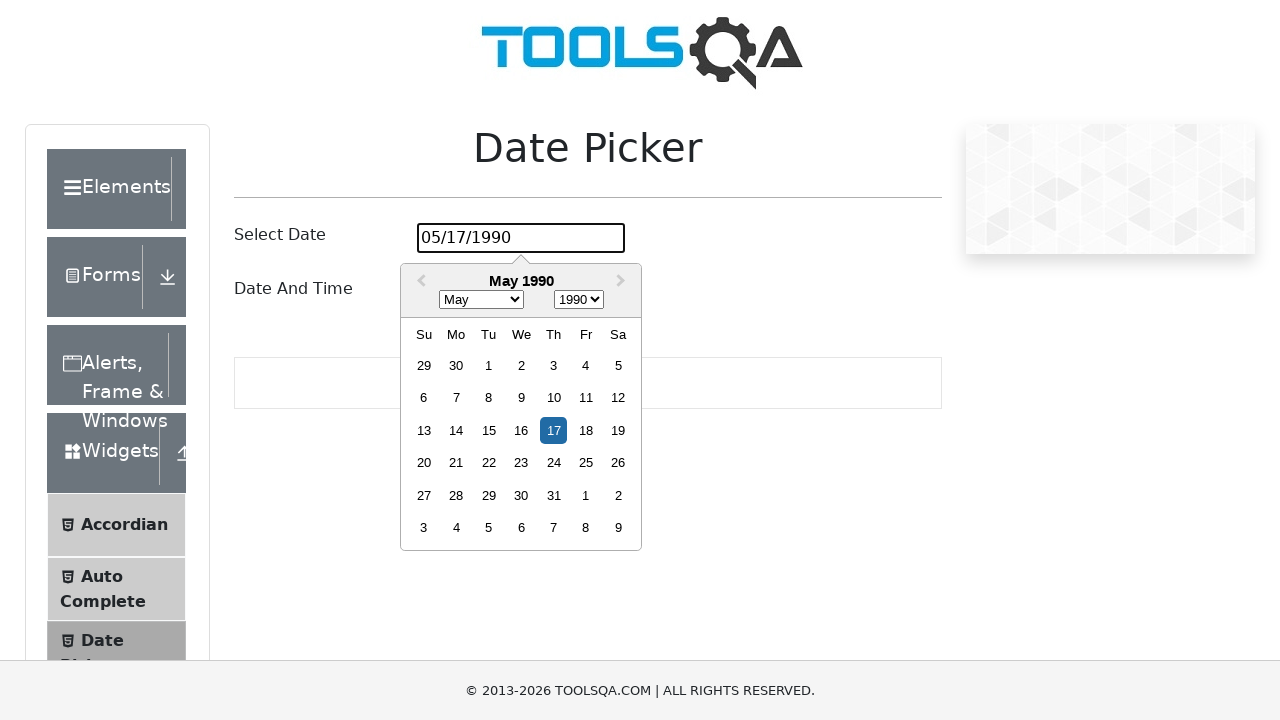

Filled date and time picker with 'May 17, 1990 4:07 PM' on #dateAndTimePickerInput
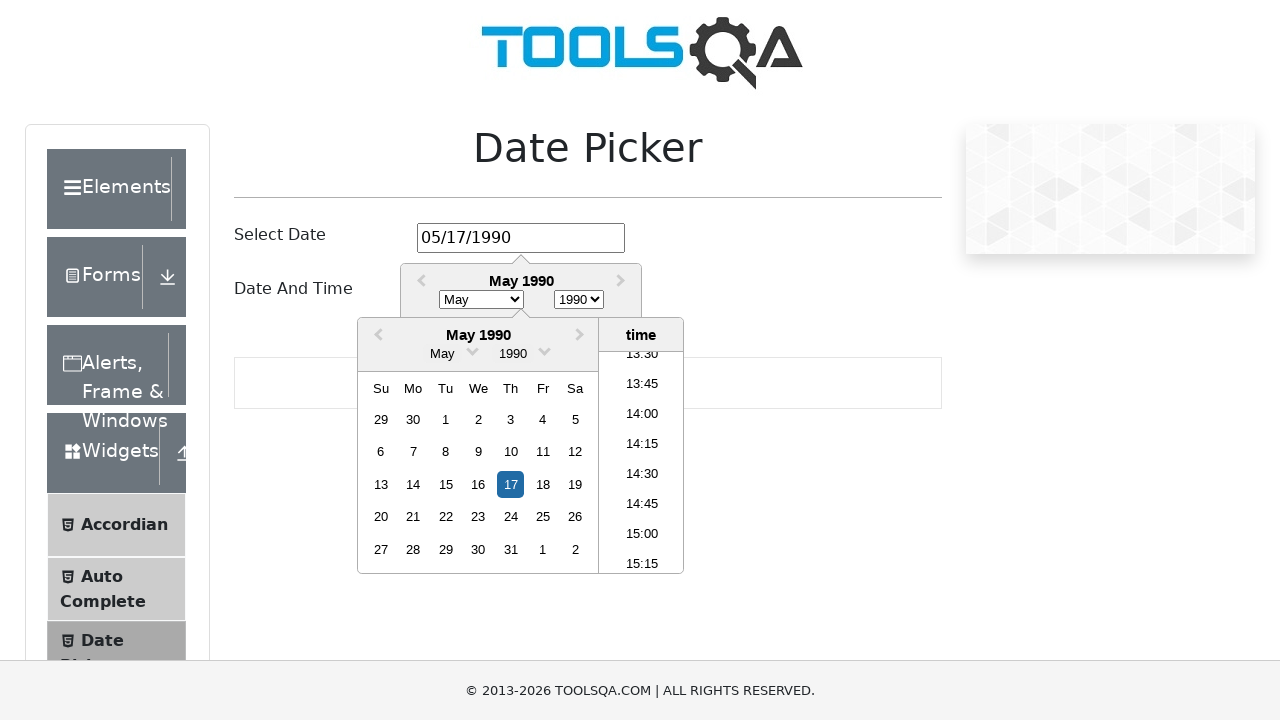

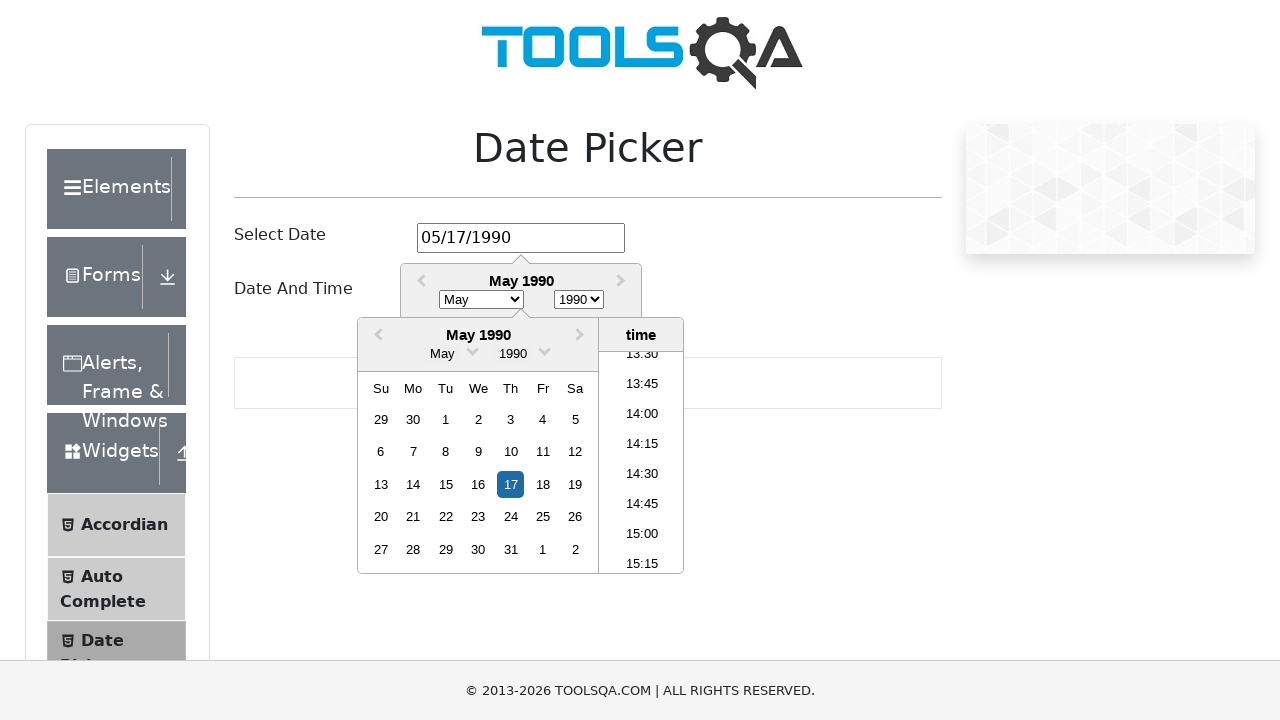